Tests the forgot password functionality by navigating to password reset page and submitting a username

Starting URL: https://login.salesforce.com/

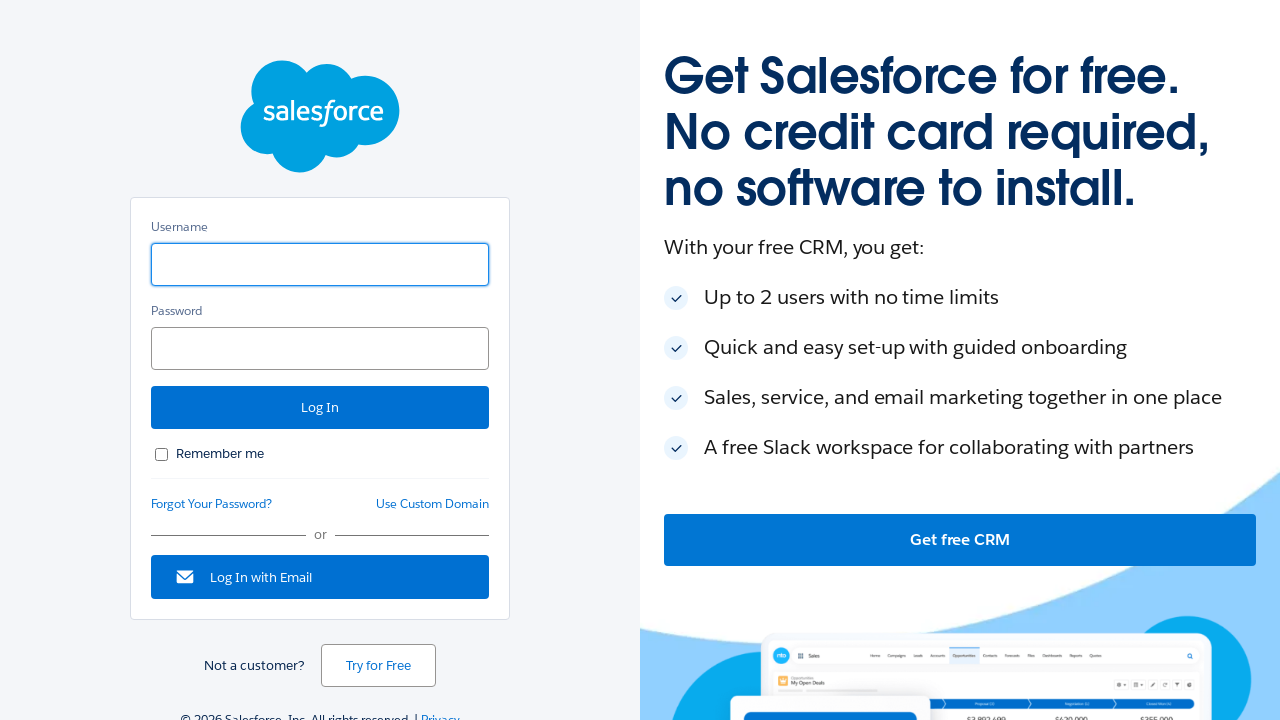

Clicked forgot password link to navigate to password reset page at (212, 504) on #forgot_password_link
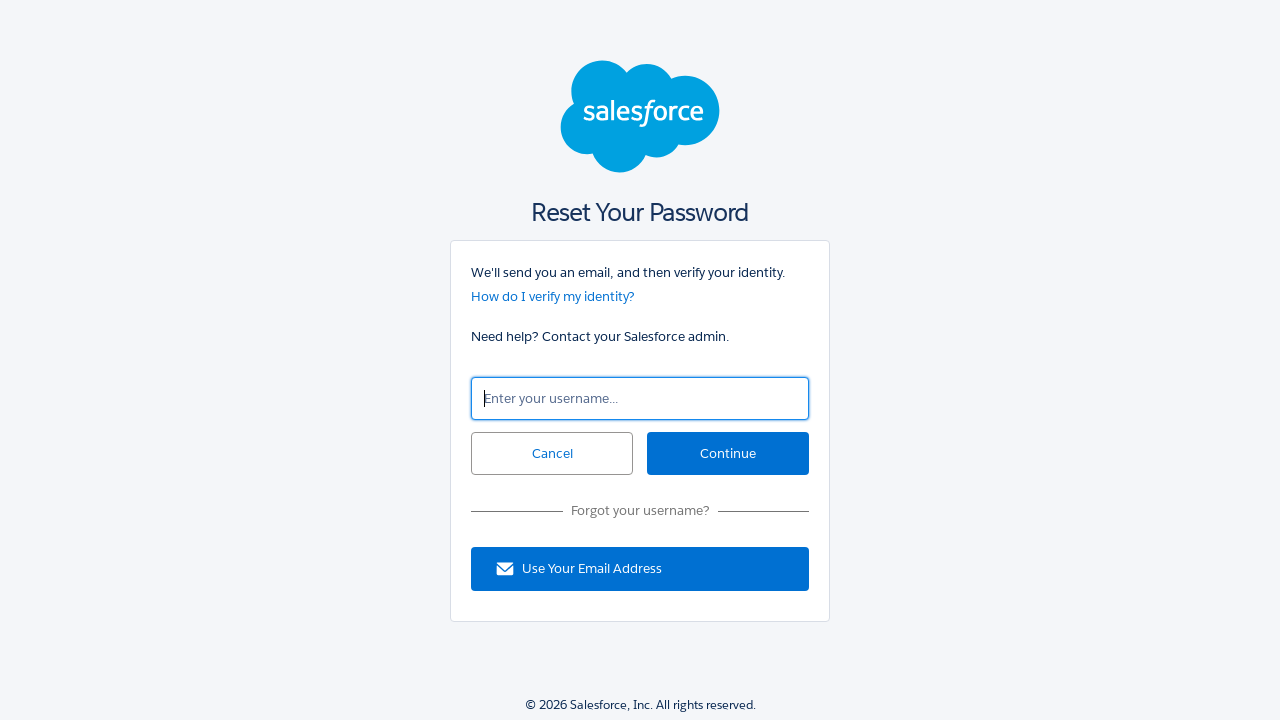

Filled username field with 'testuser892' on #un
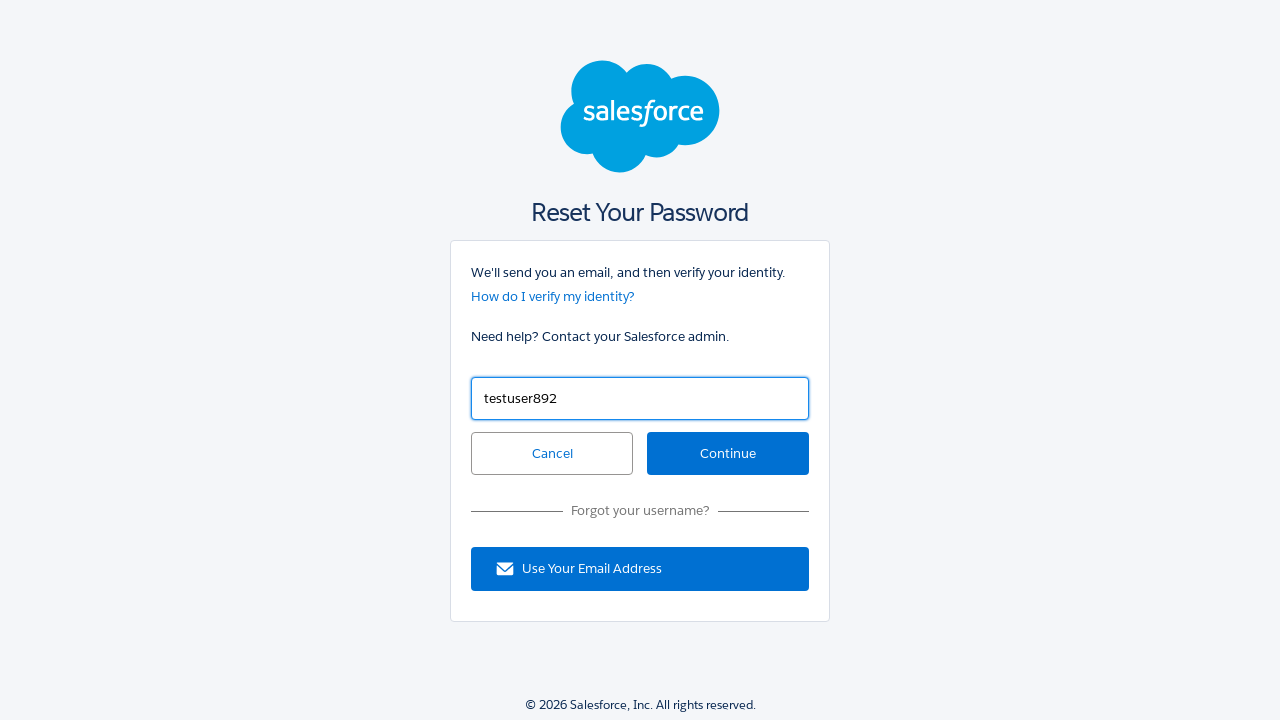

Clicked continue button to submit password reset request at (728, 454) on #continue
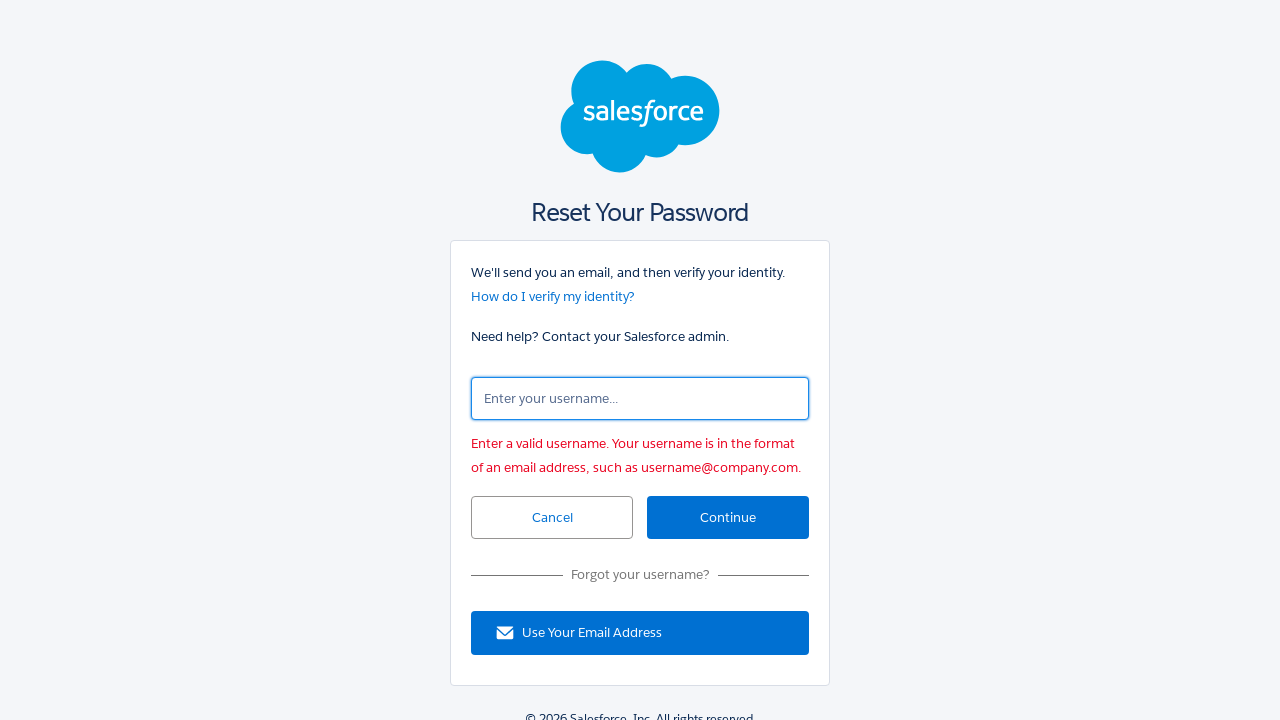

Error message appeared on the page
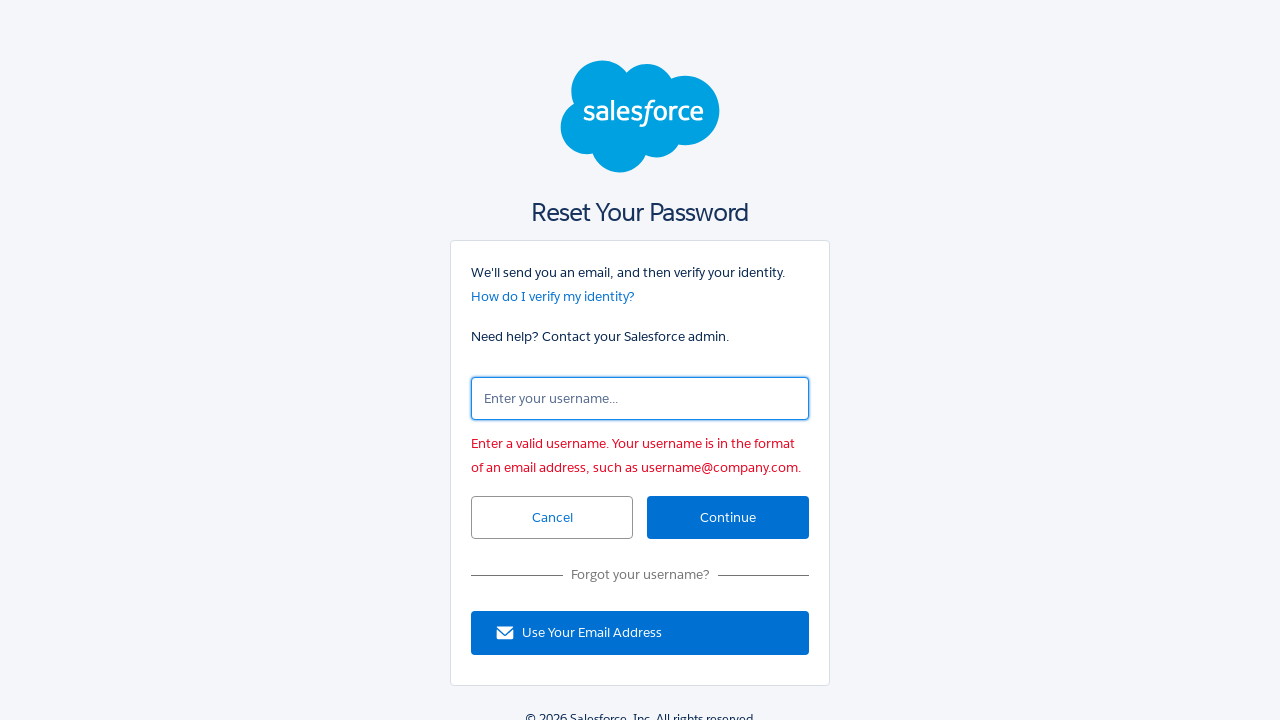

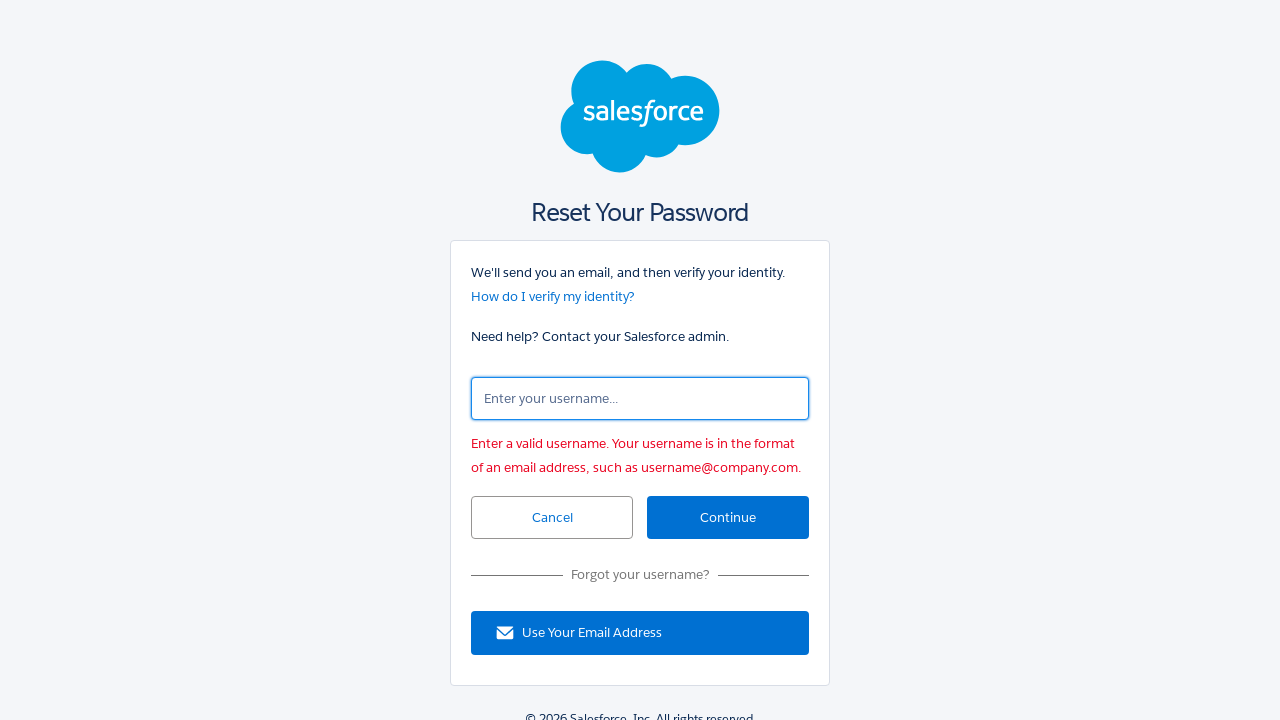